Handles an alert that appears after a delay

Starting URL: https://demoqa.com/alerts

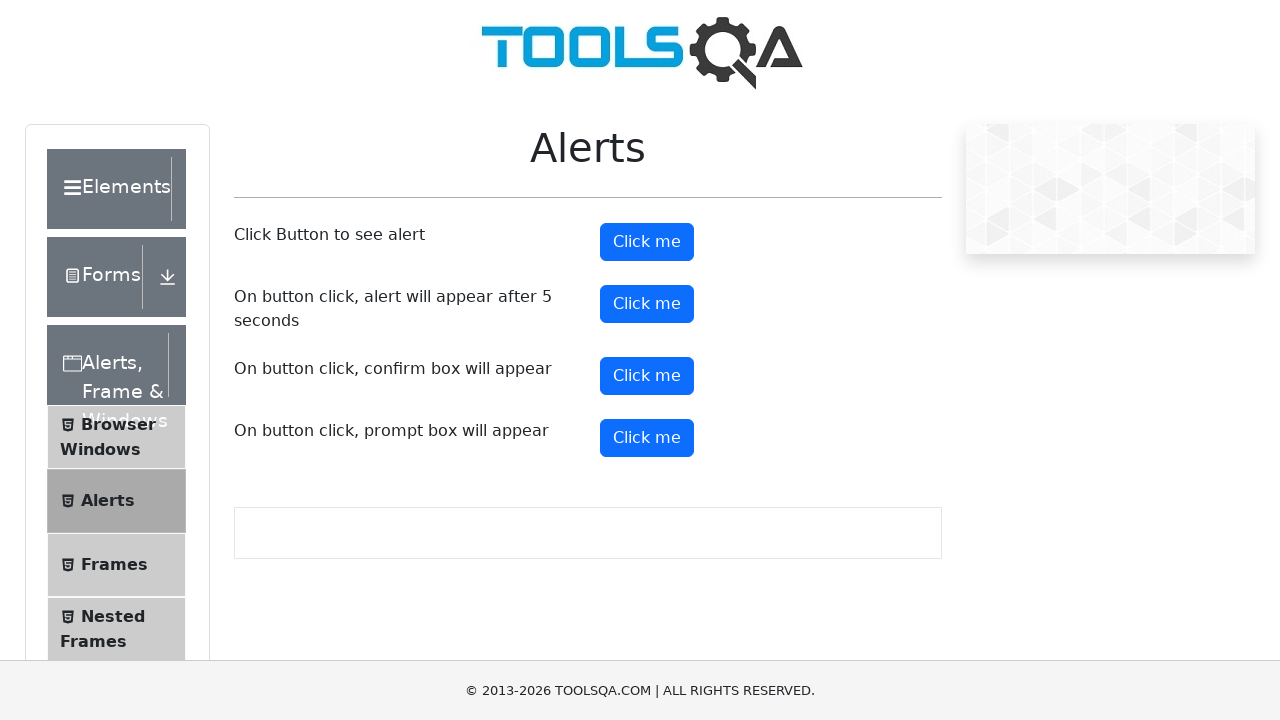

Set up dialog handler to automatically accept alerts
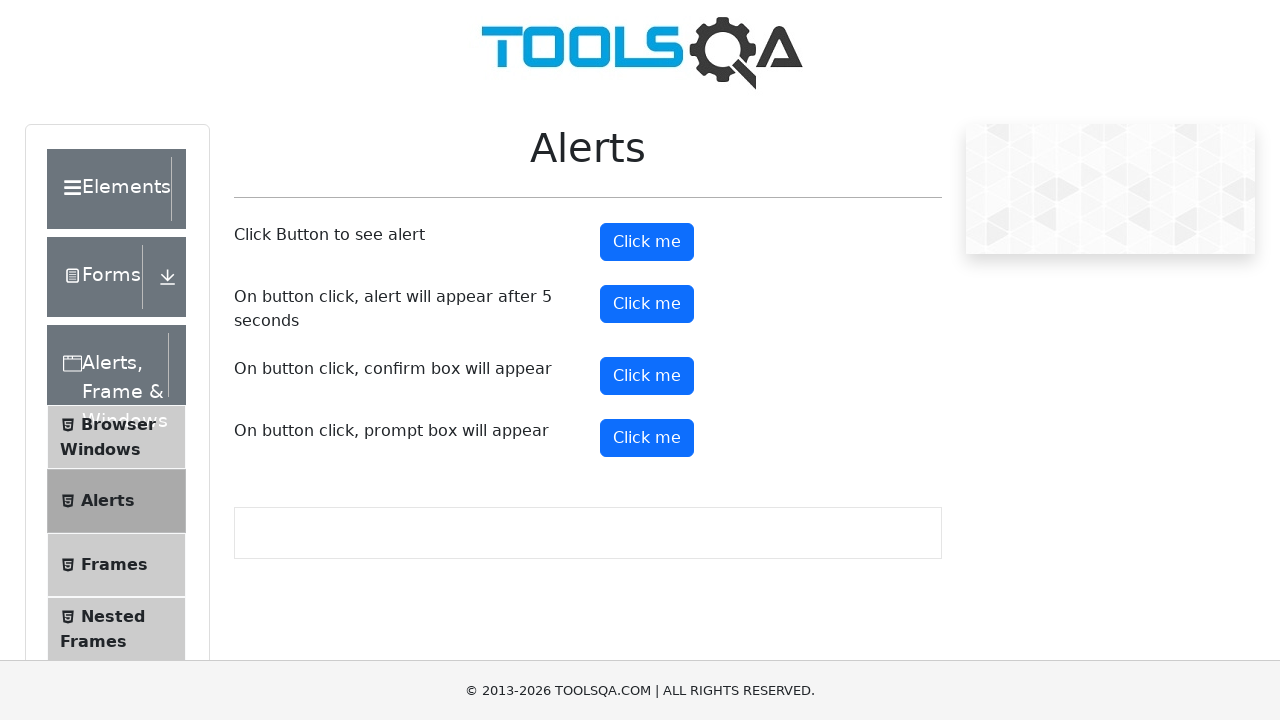

Clicked the timer alert button to trigger delayed alert at (647, 304) on #timerAlertButton
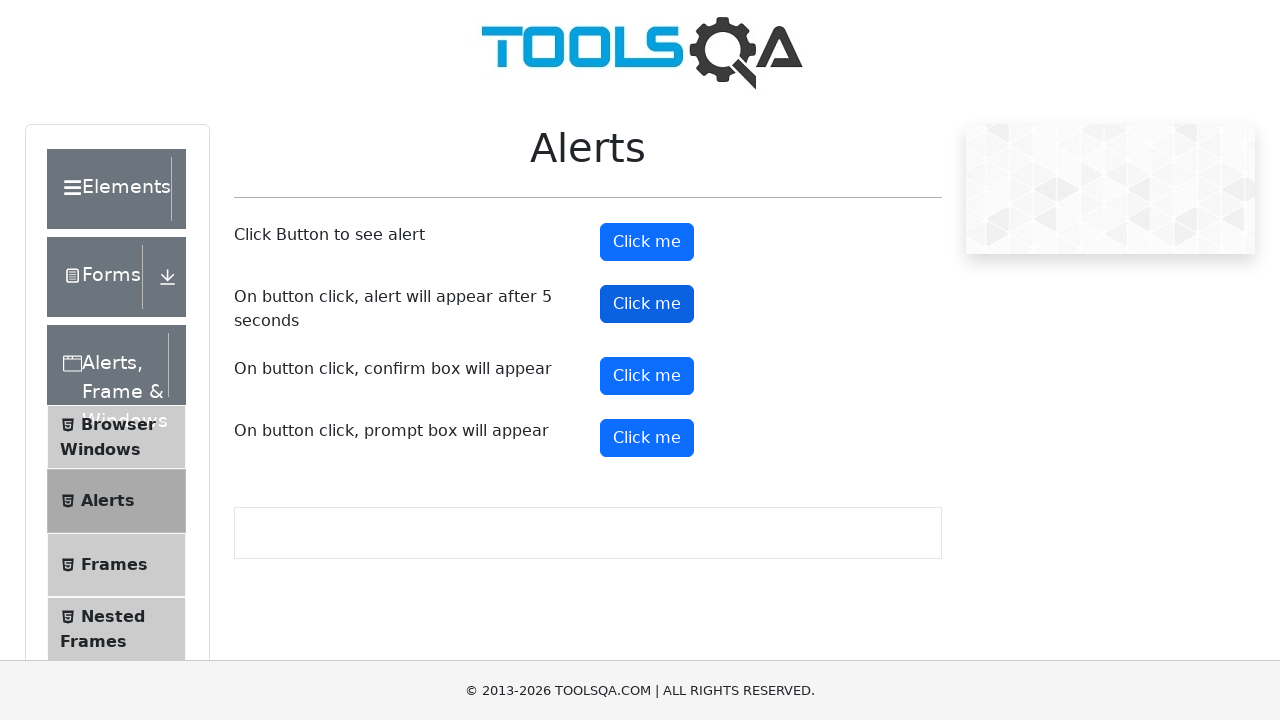

Waited 7 seconds for alert to appear and be handled
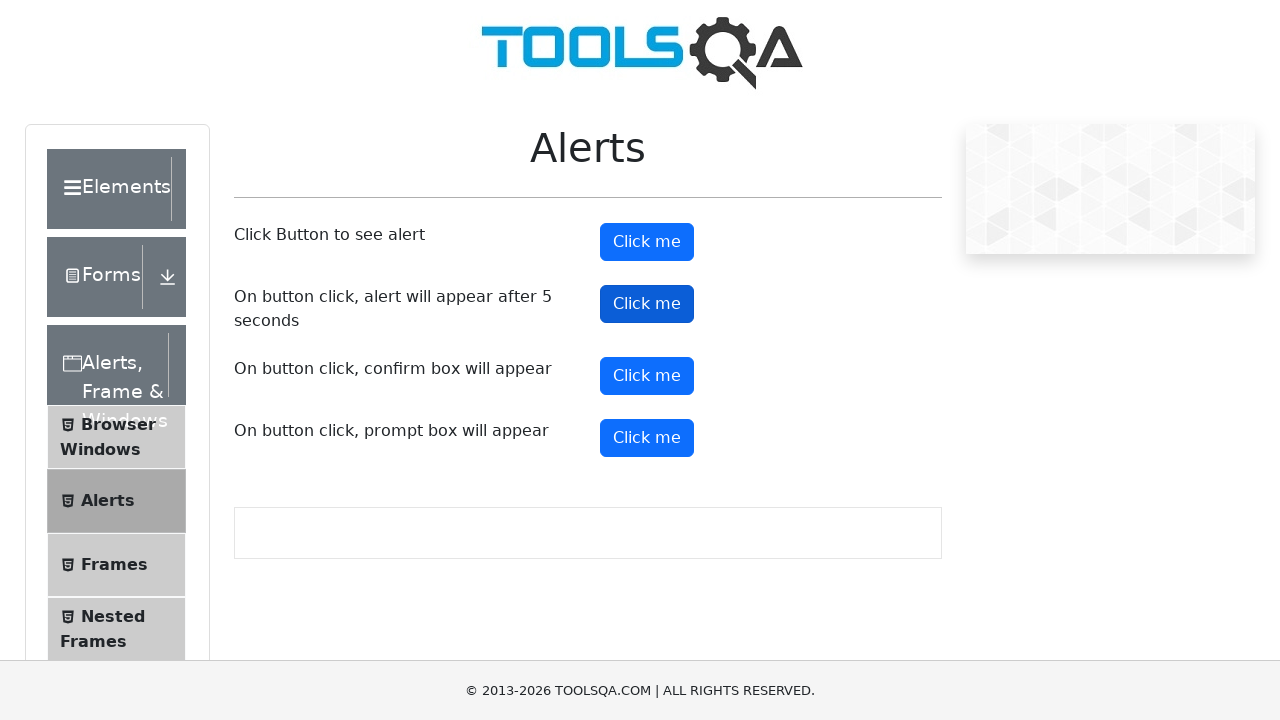

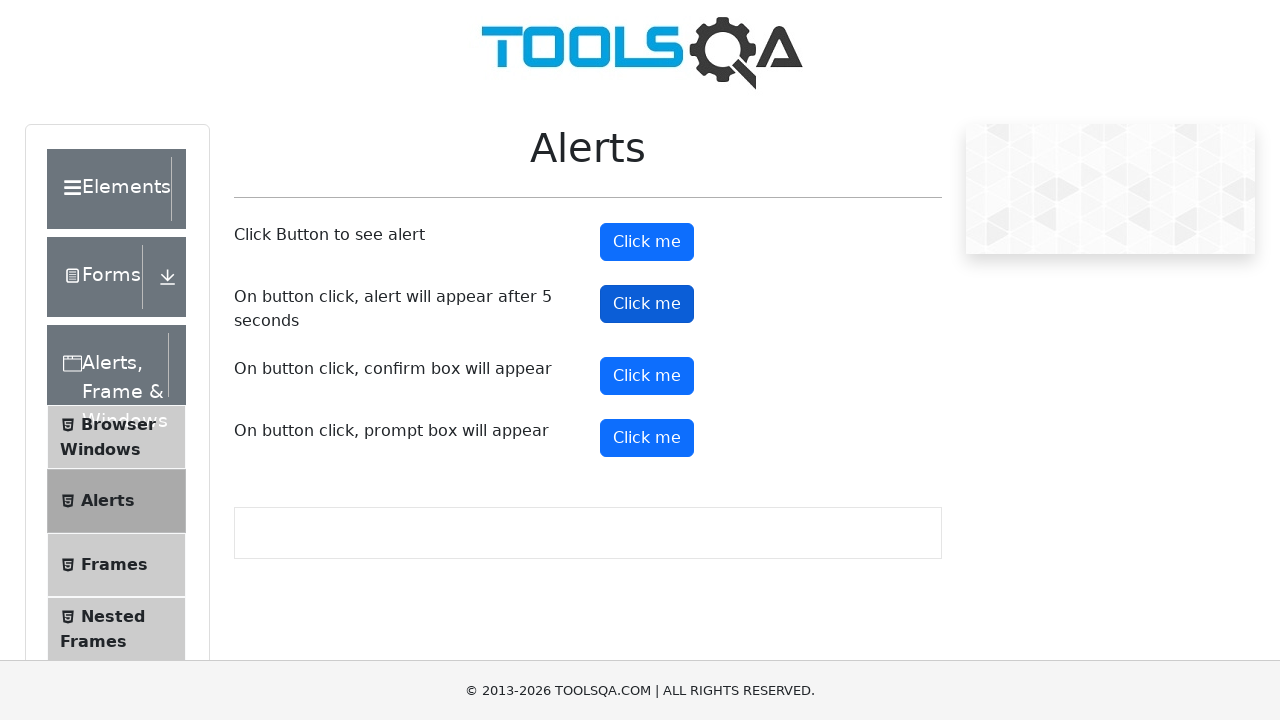